Navigates to a practice site, clicks on an A/B testing link, then navigates back to verify page titles

Starting URL: https://practice.cydeo.com

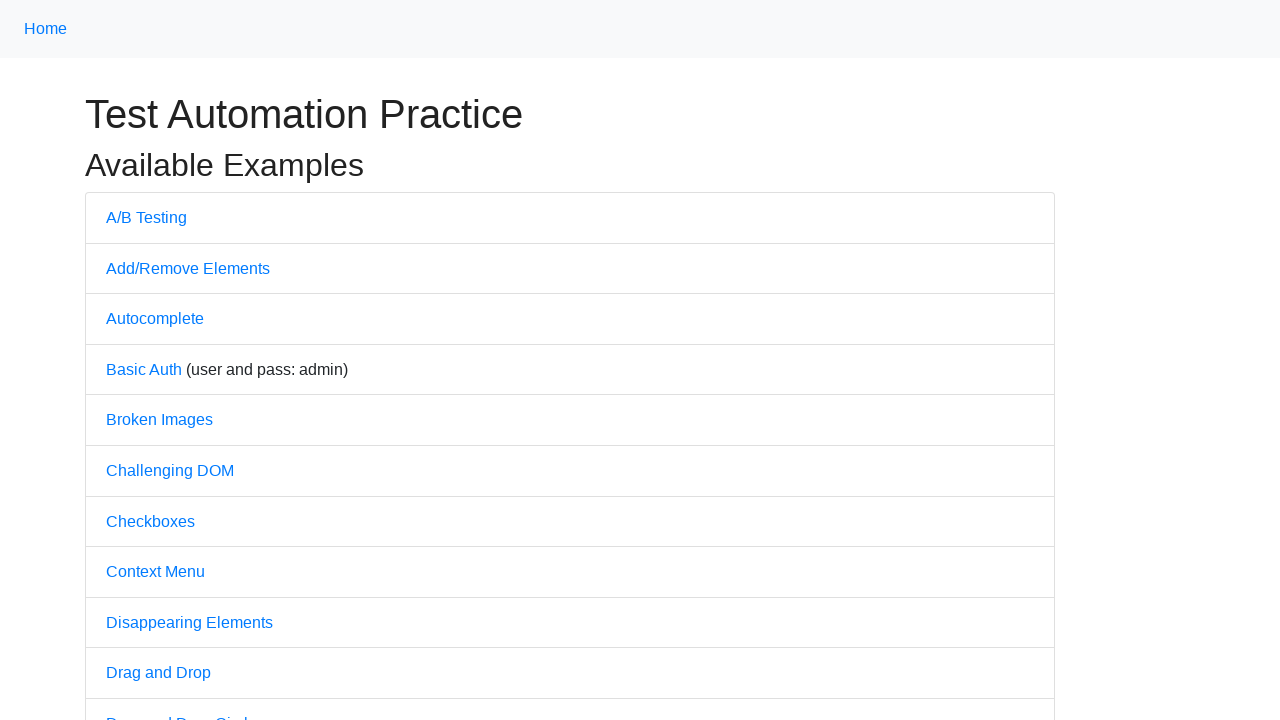

Navigated to practice site at https://practice.cydeo.com
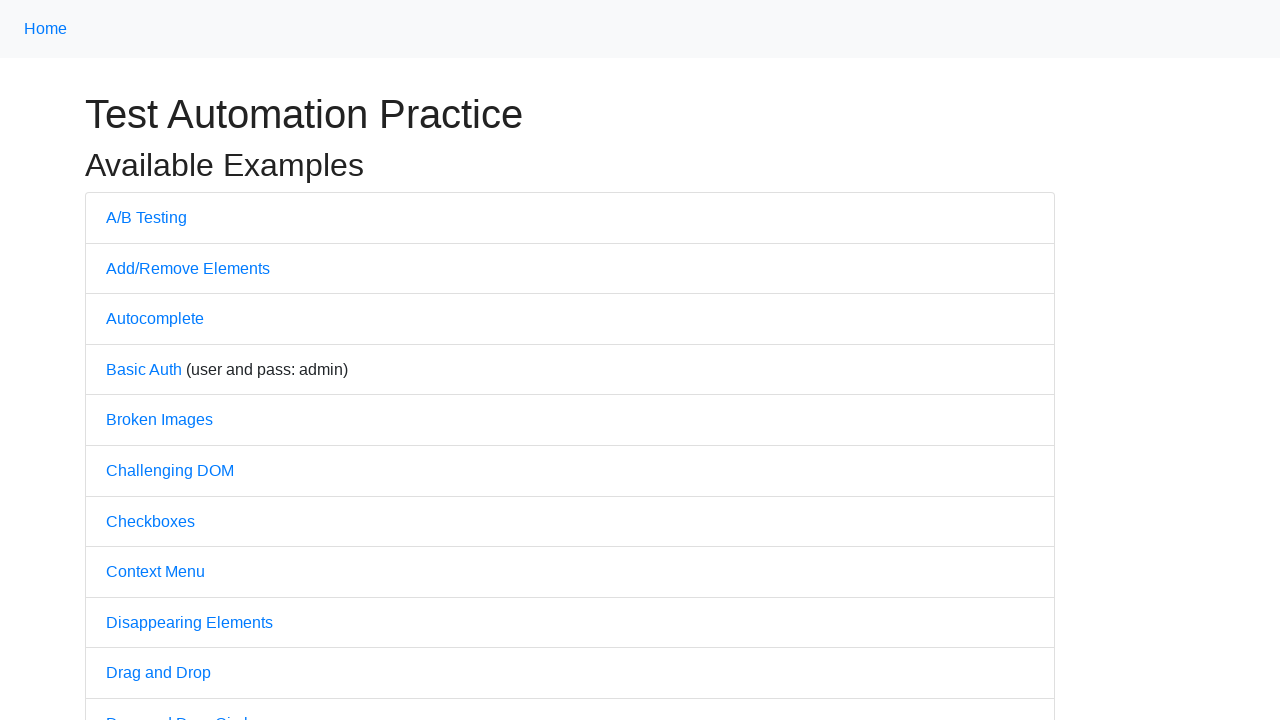

Clicked on A/B Testing link at (146, 217) on a:has-text('A/B')
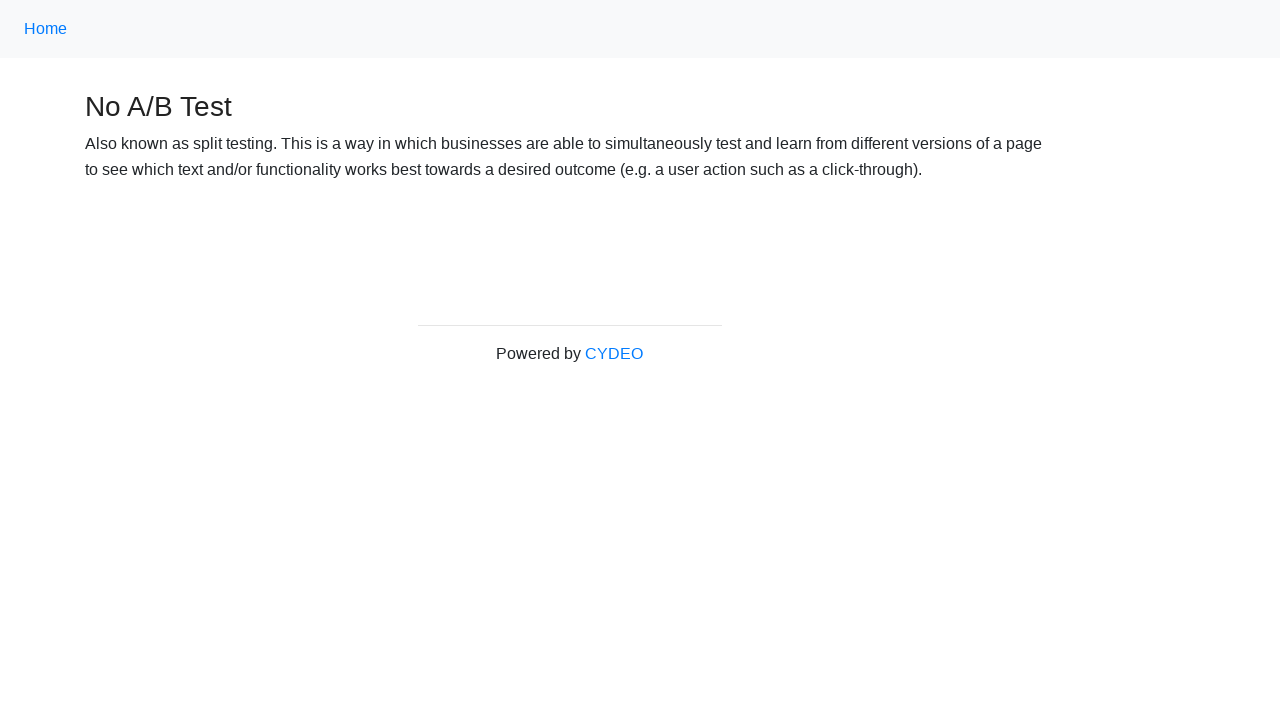

A/B Testing page loaded
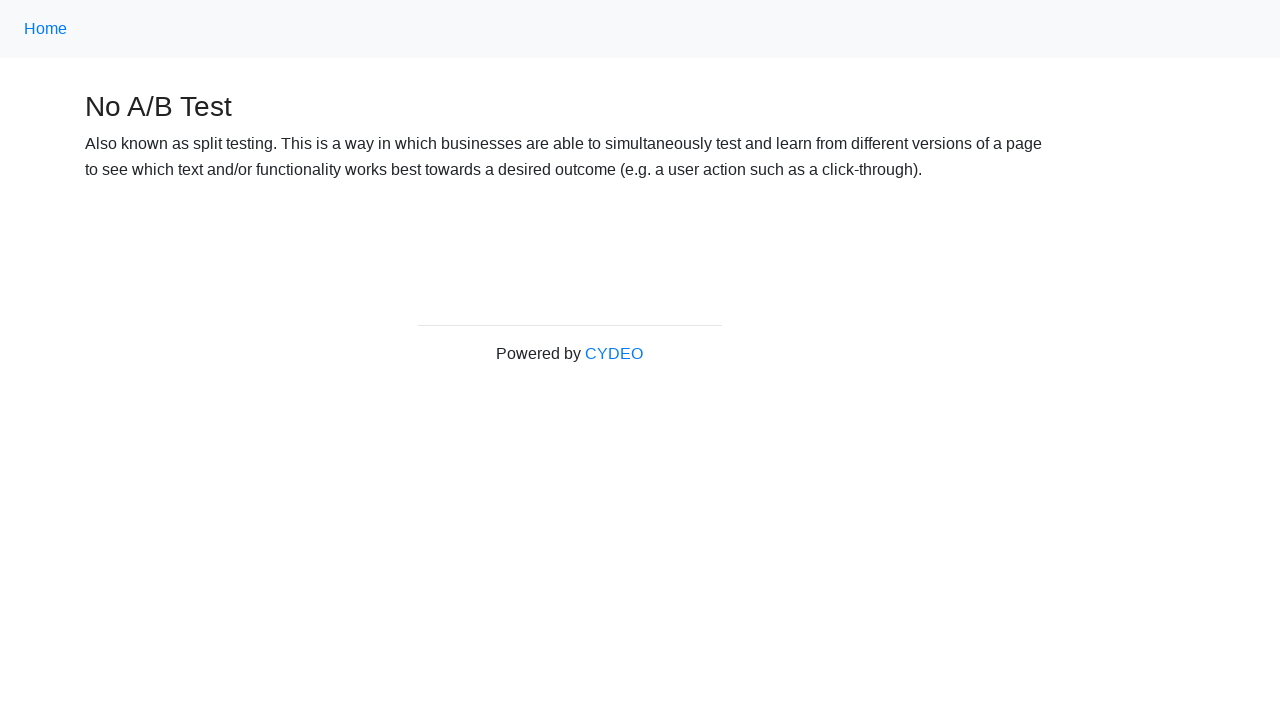

Verified A/B Testing page content is present
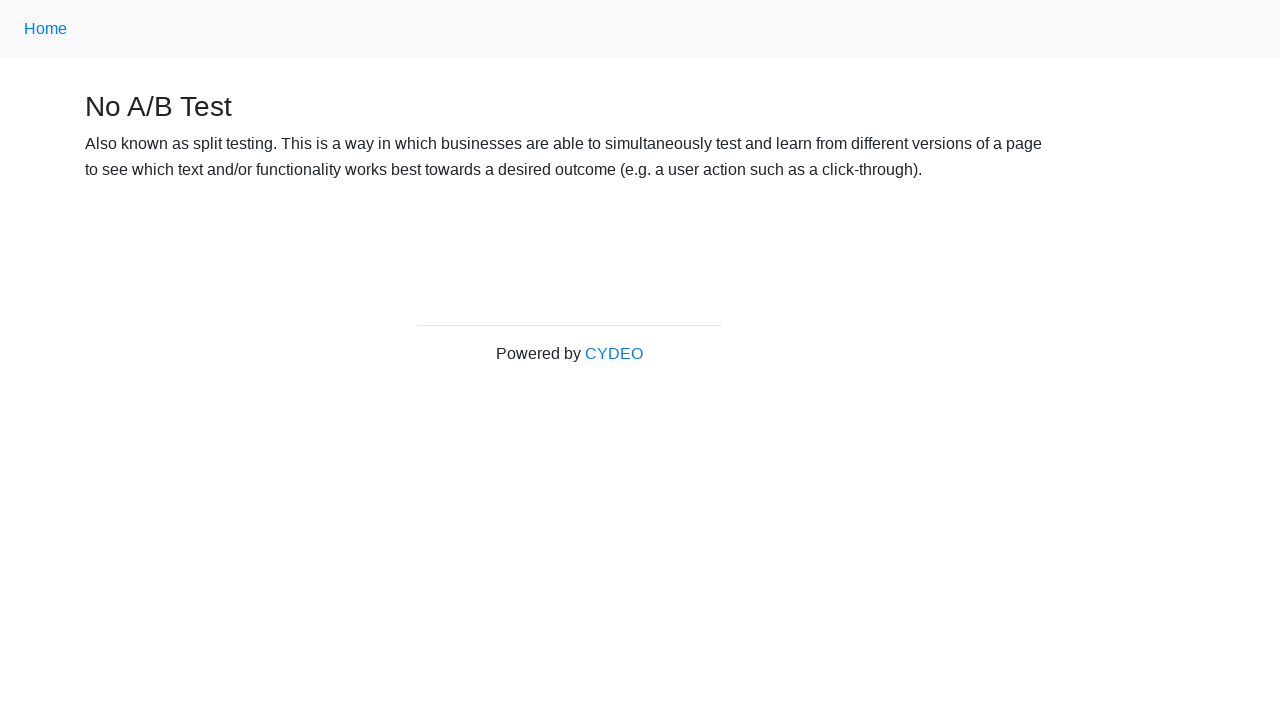

Navigated back to the main page
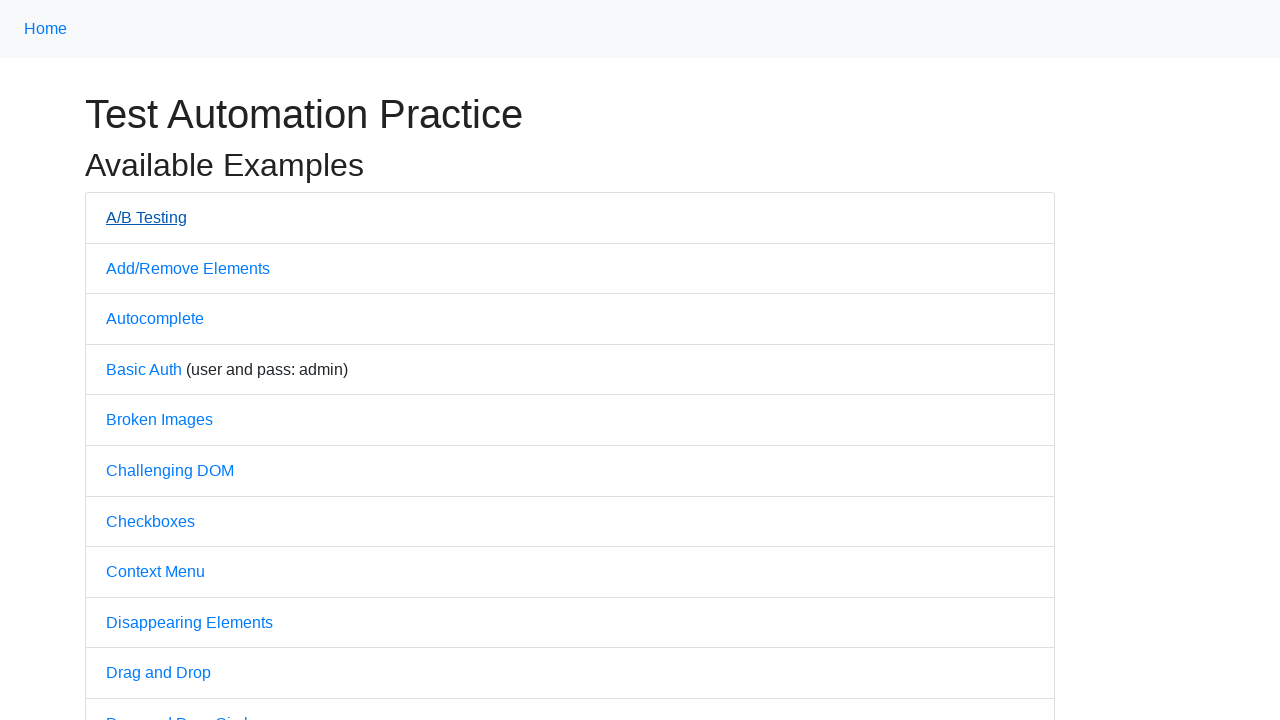

Main page loaded after navigation back
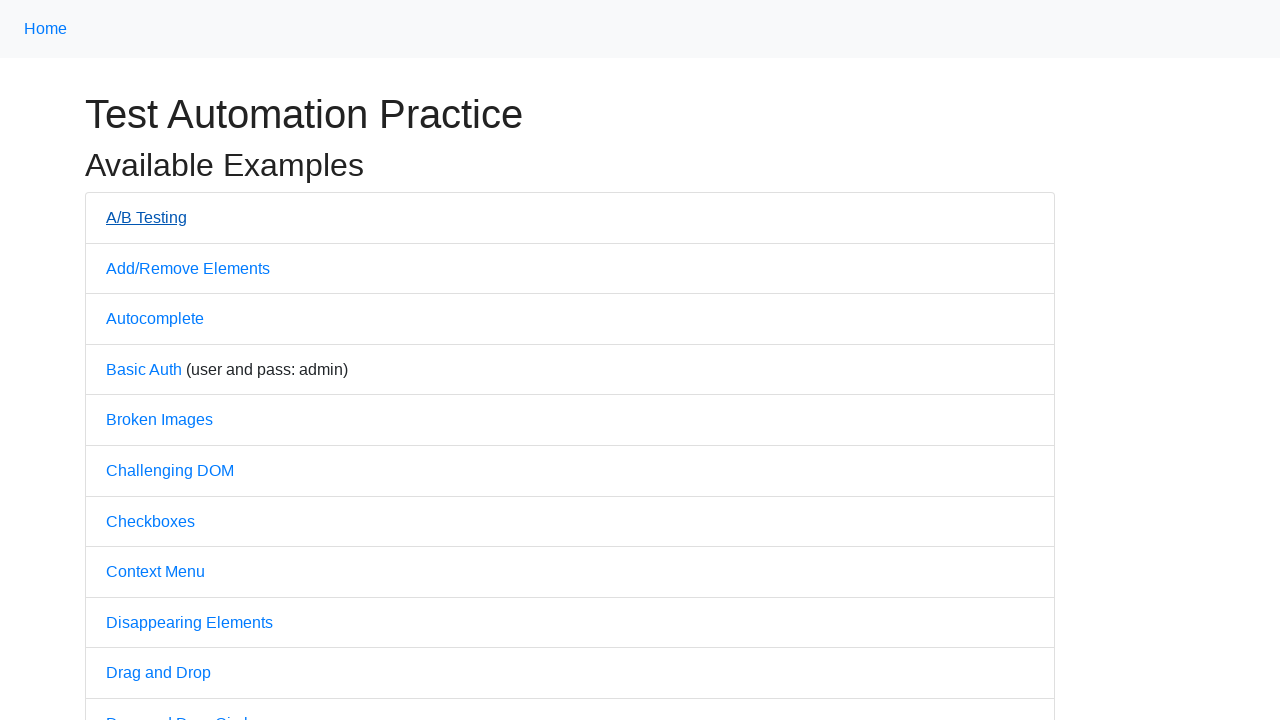

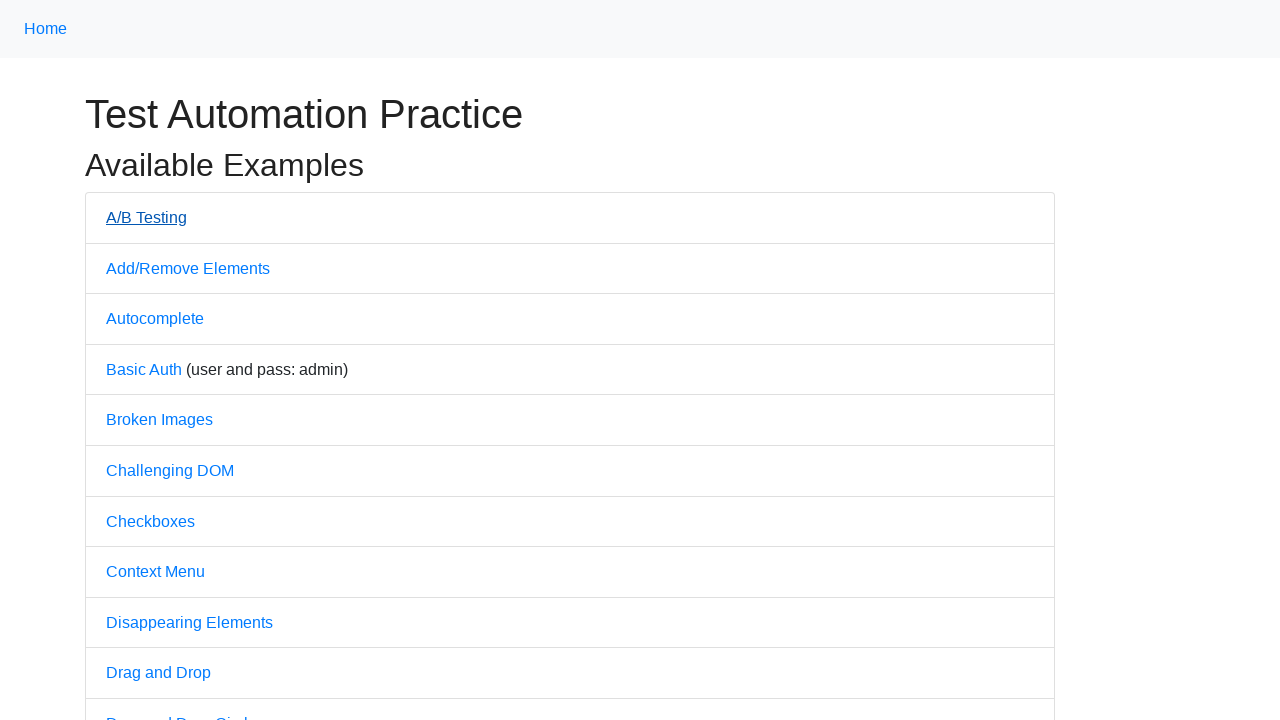